Navigates to the broken images page and verifies that images are present on the page

Starting URL: https://the-internet.herokuapp.com

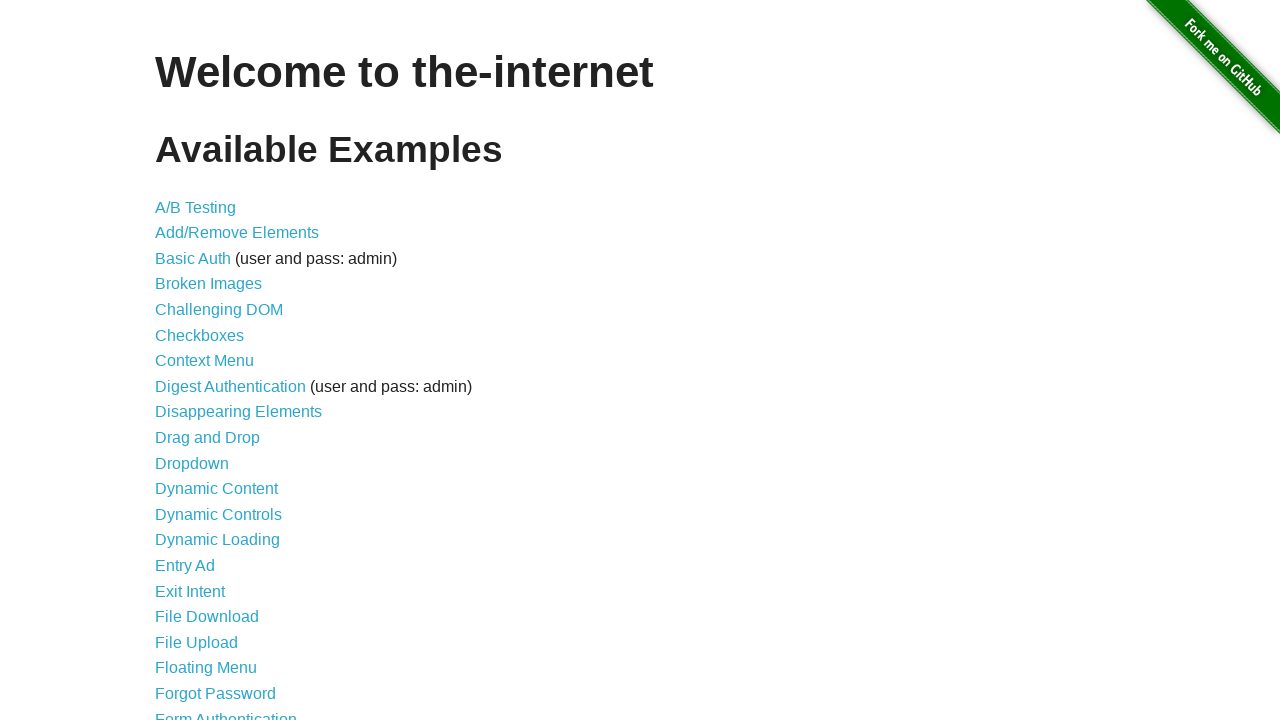

Clicked on the Broken Images link at (208, 284) on xpath=//div[@id='content']/ul//a[@href='/broken_images']
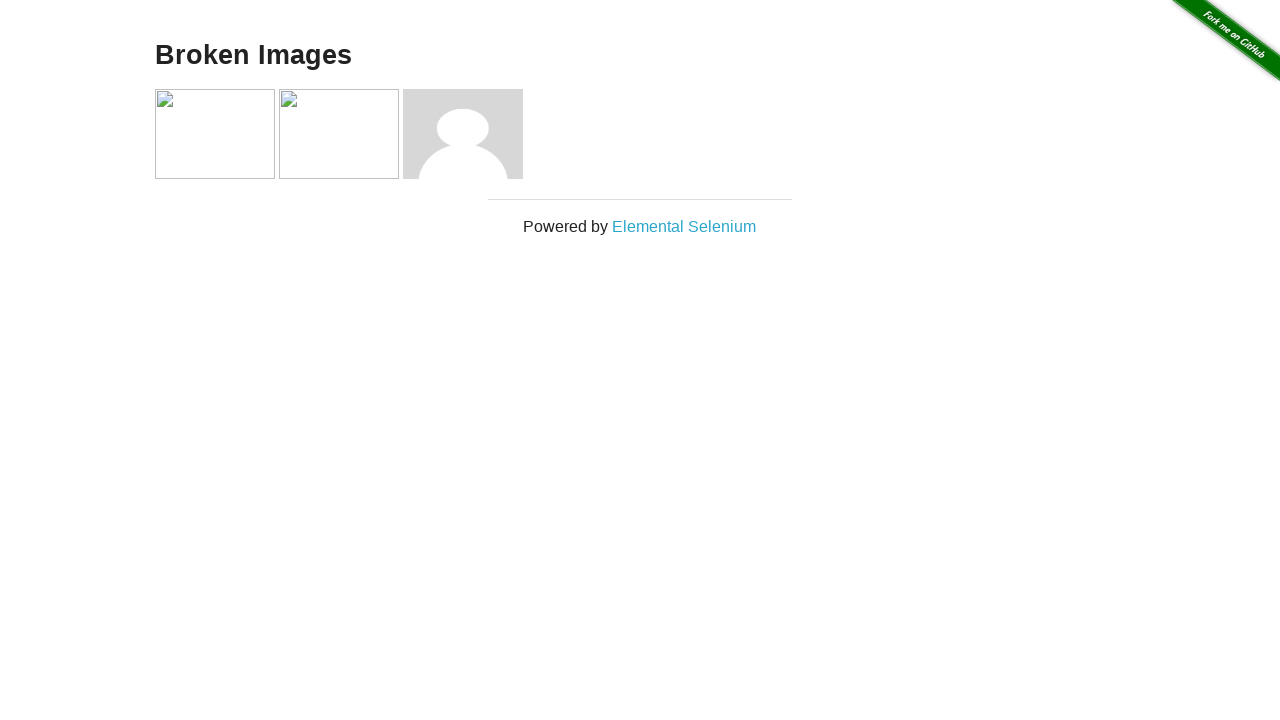

Images loaded on the broken images page
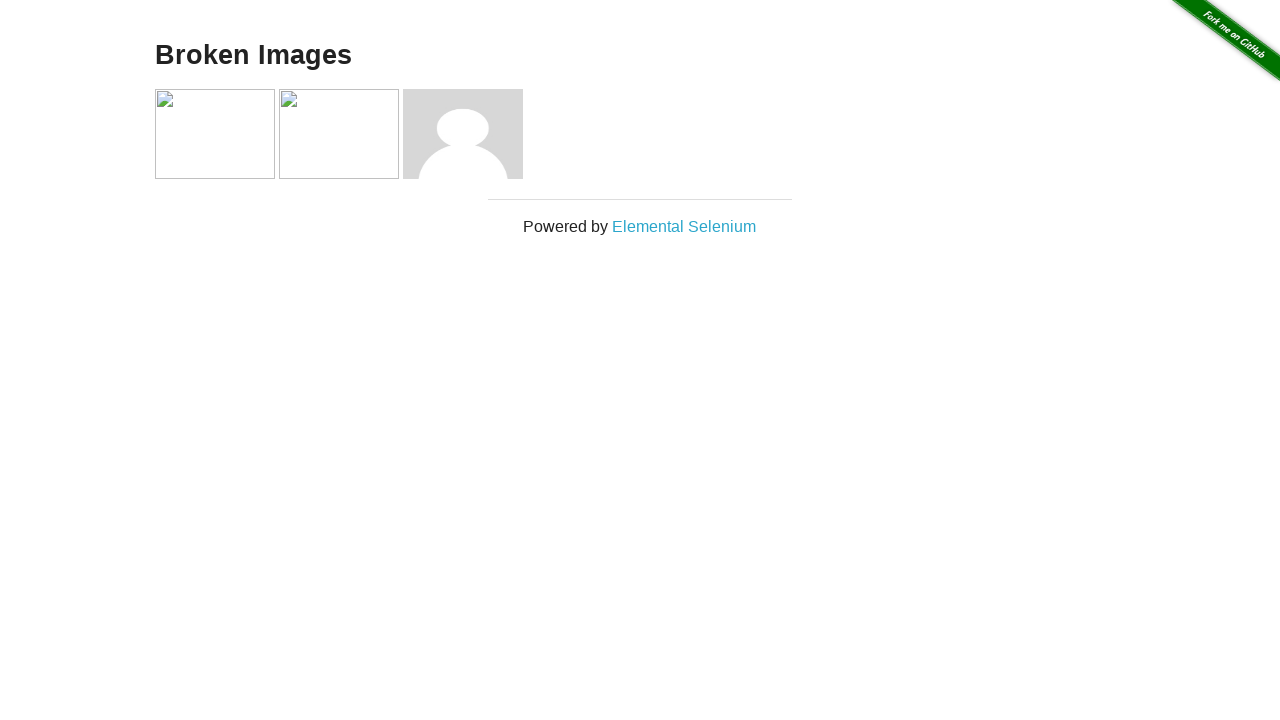

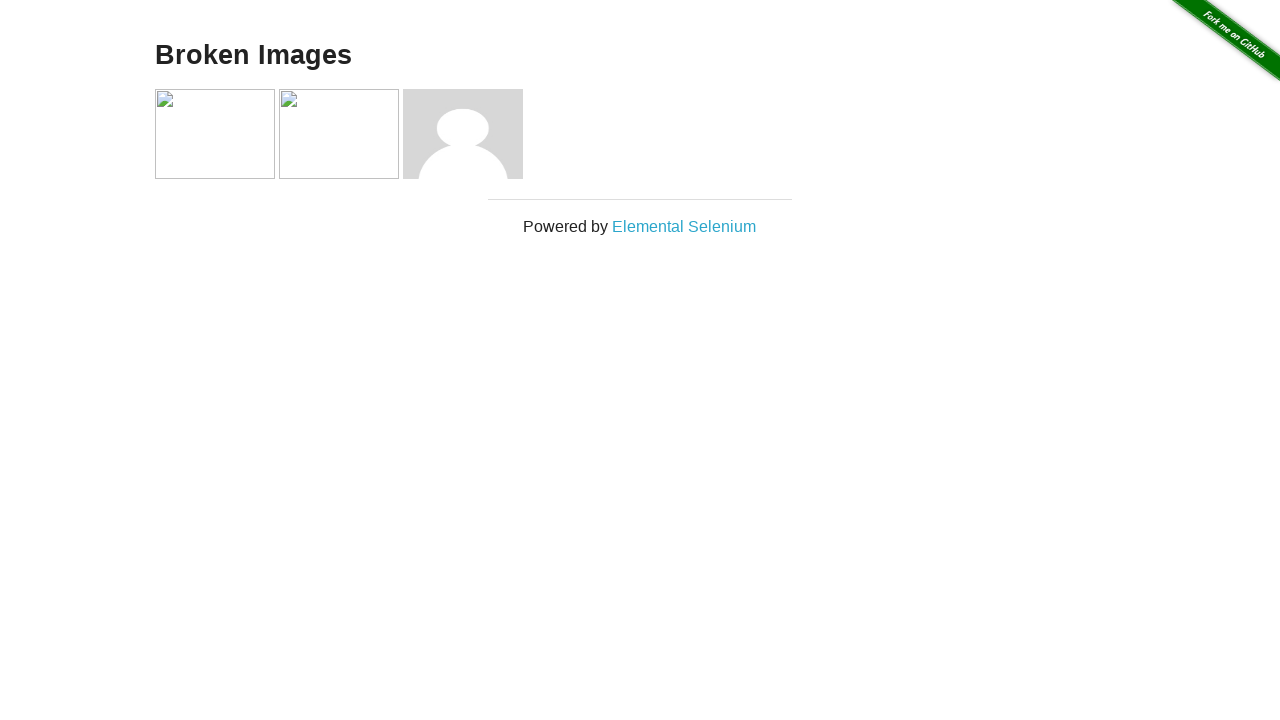